Tests window handling by clicking a link that opens a new window, extracting text from the new window, and using that information to fill a form field in the original window

Starting URL: https://rahulshettyacademy.com/loginpagePractise/#

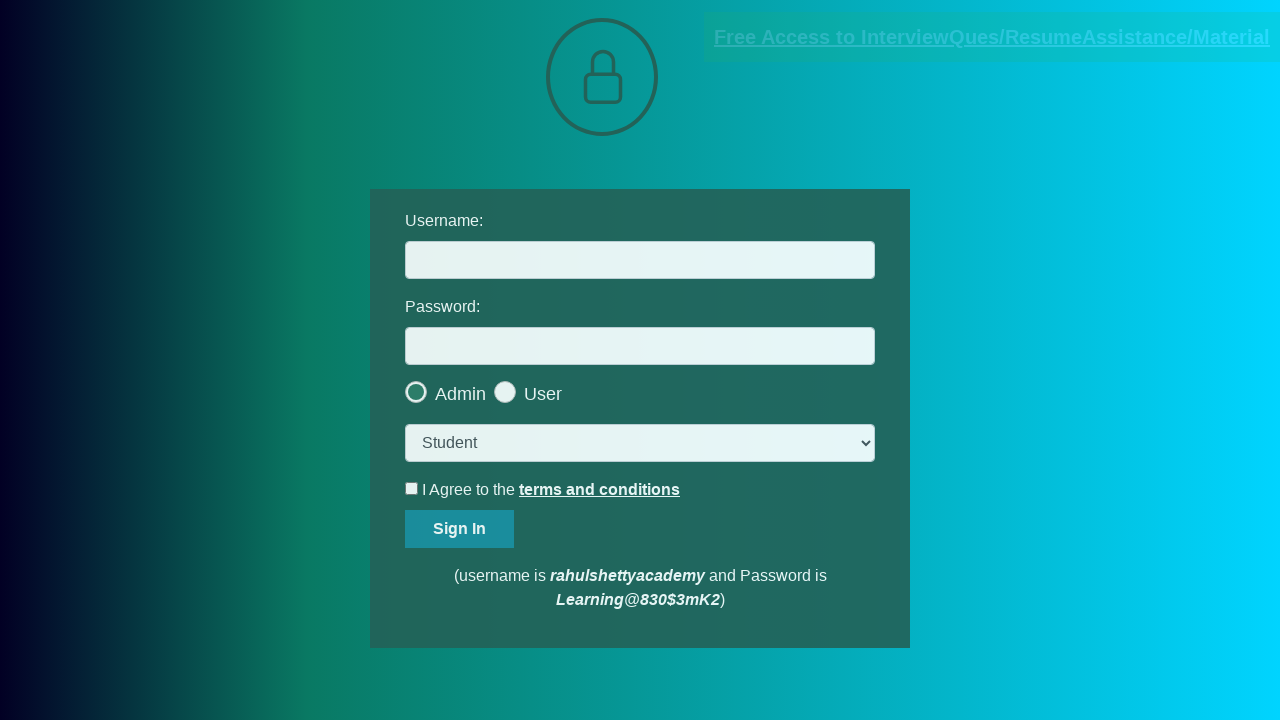

Clicked blinking text link to open new window at (992, 37) on .blinkingText
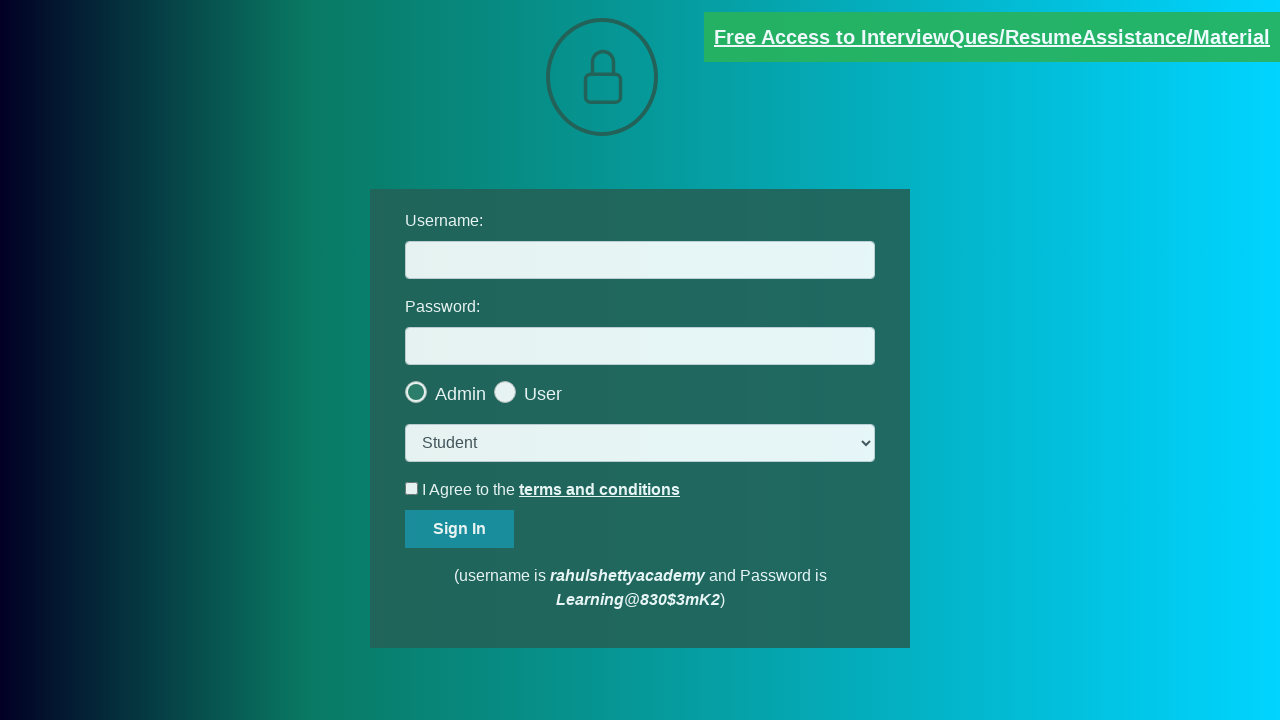

New window/tab opened and captured
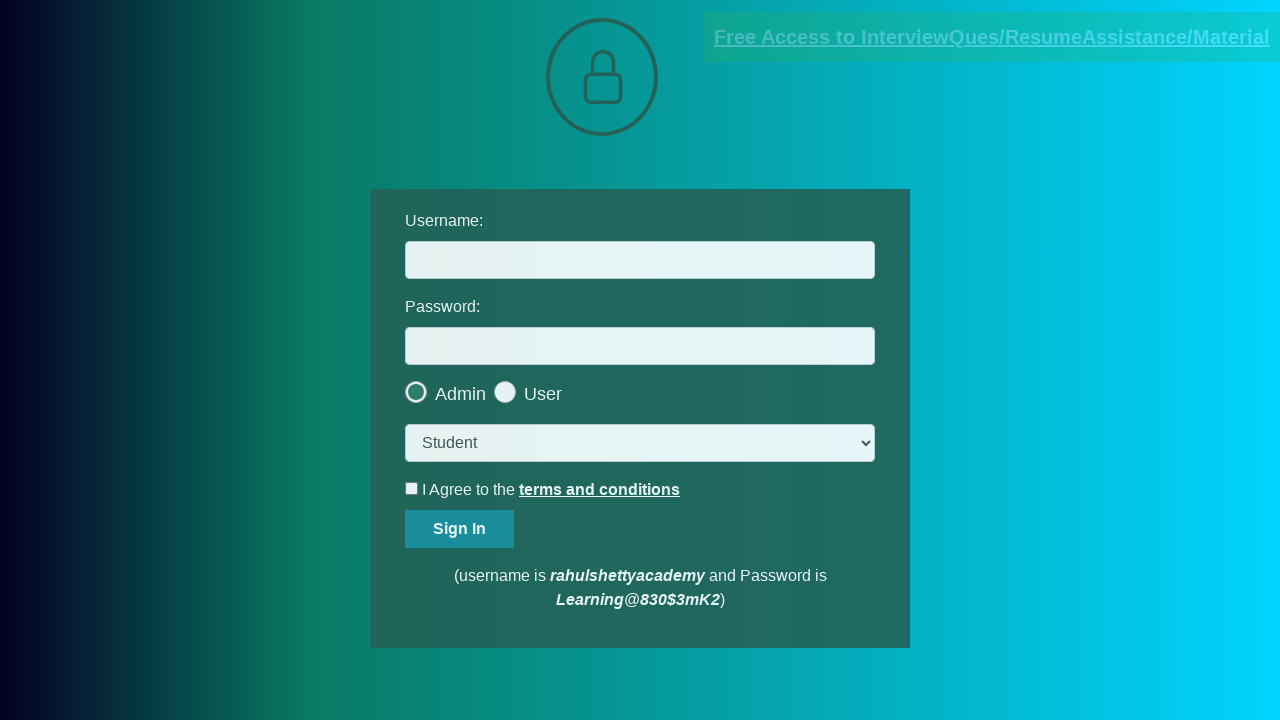

Extracted red paragraph text from new window
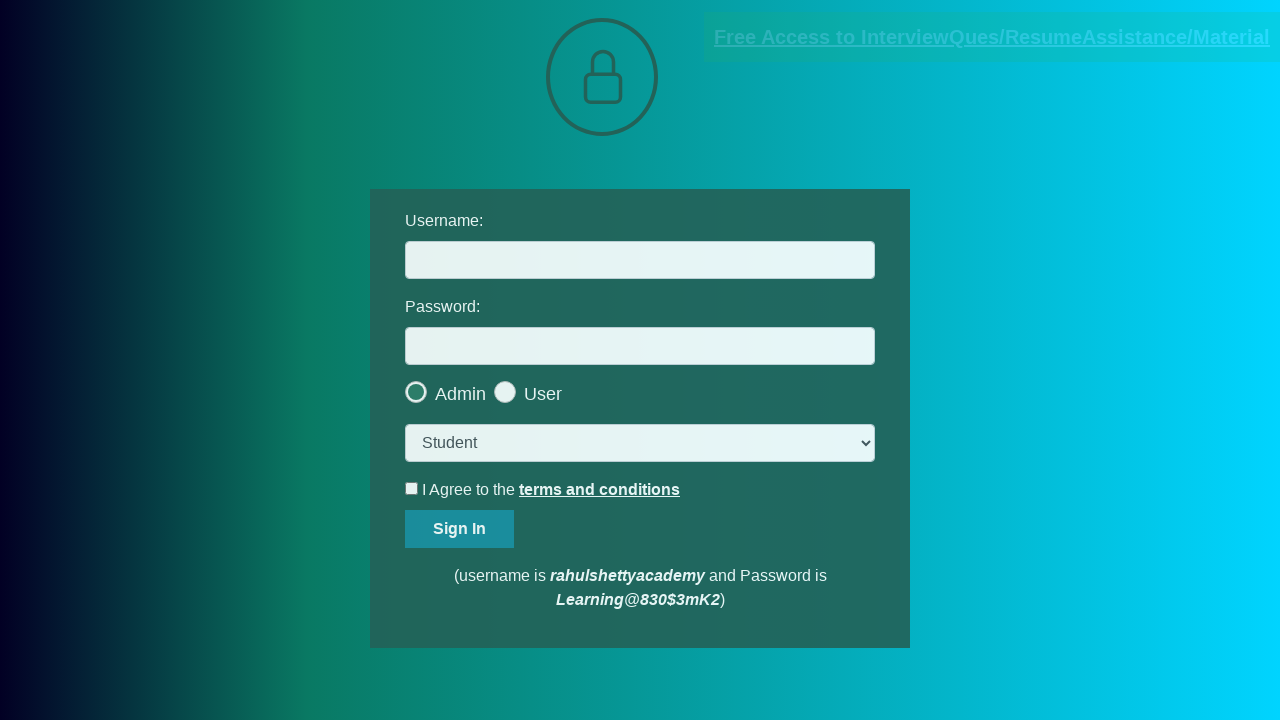

Parsed email ID: mentor@rahulshettyacademy.com
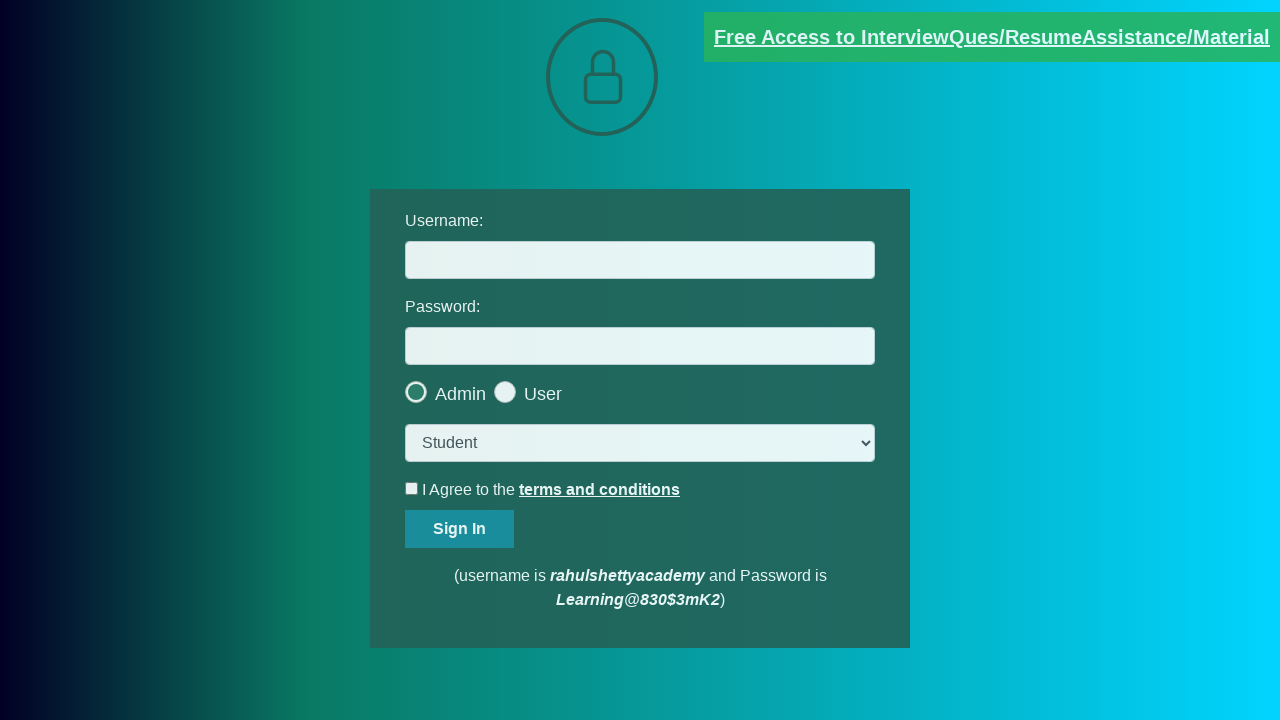

Filled username field with extracted email: mentor@rahulshettyacademy.com on #username
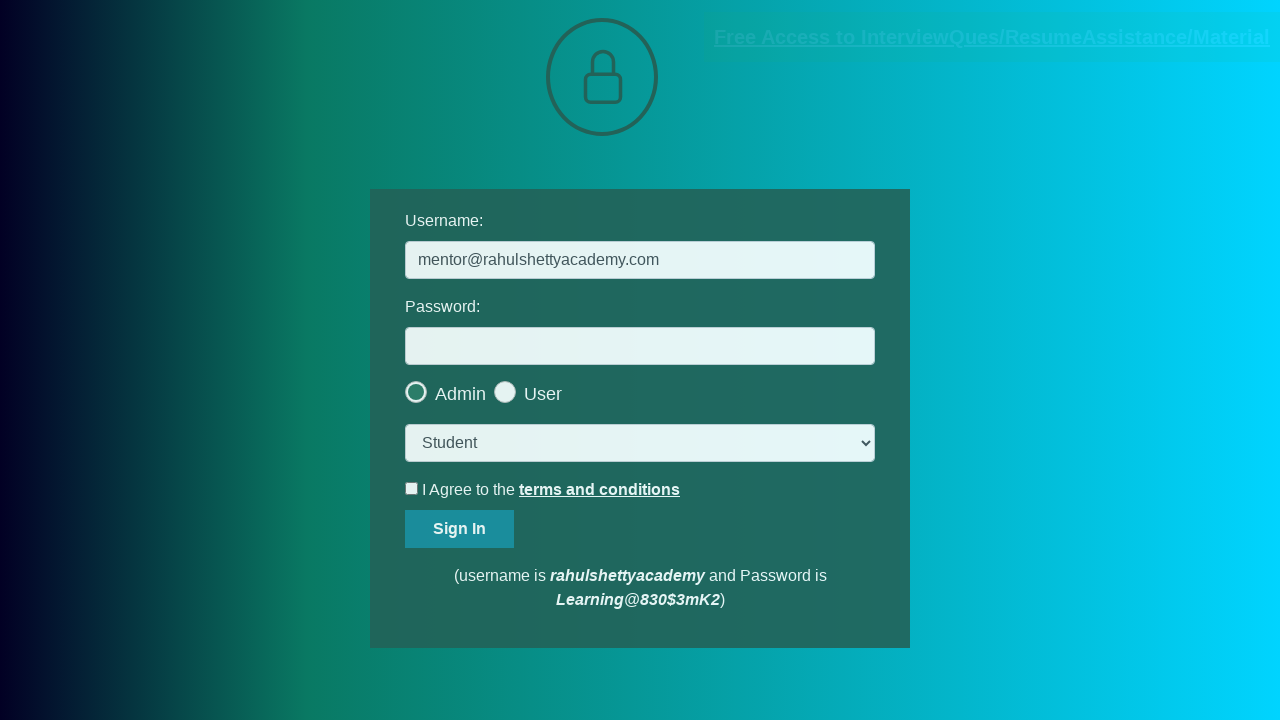

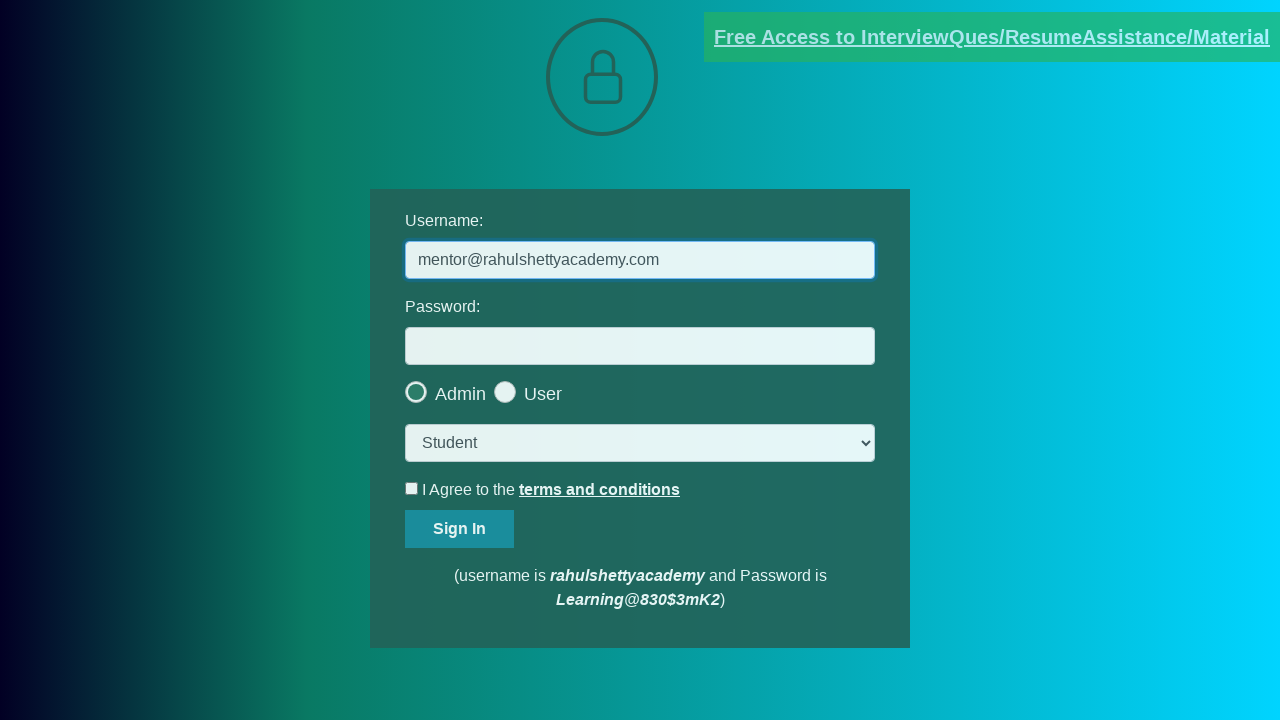